Tests drag and drop functionality on jQueryUI demo page by switching to an iframe and dragging a draggable element onto a droppable target.

Starting URL: https://jqueryui.com/droppable/

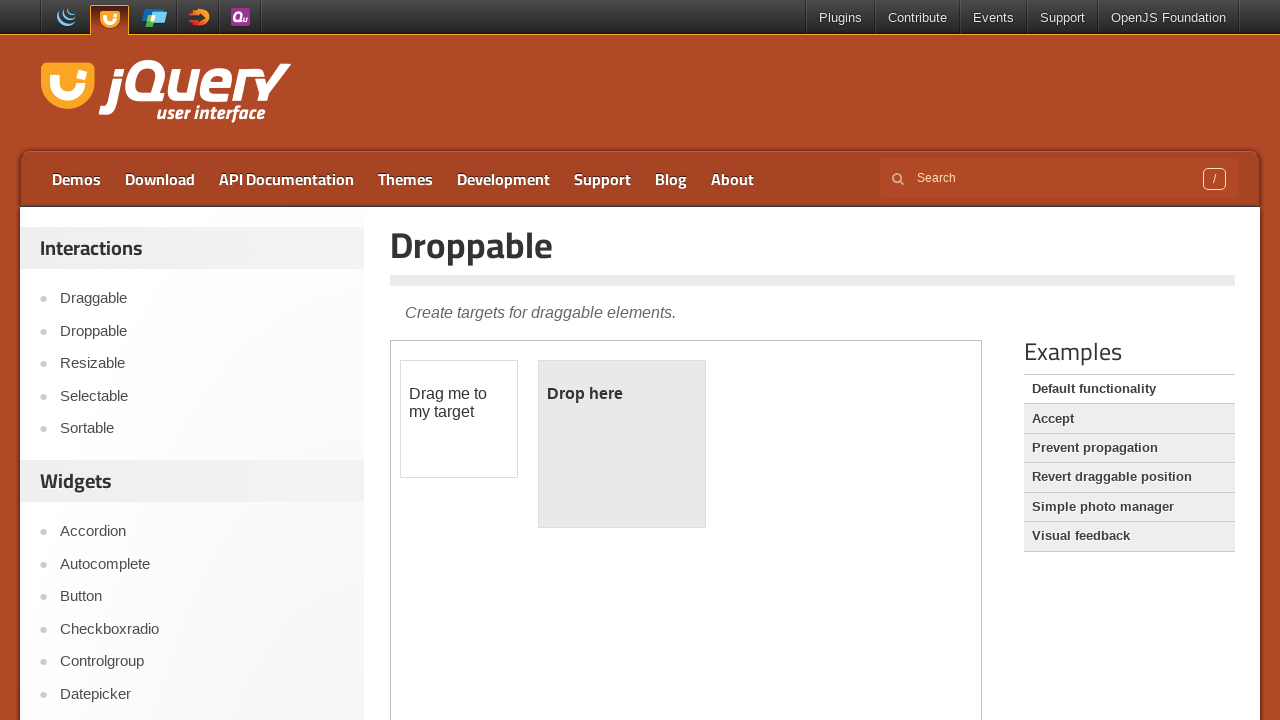

Located the demo iframe
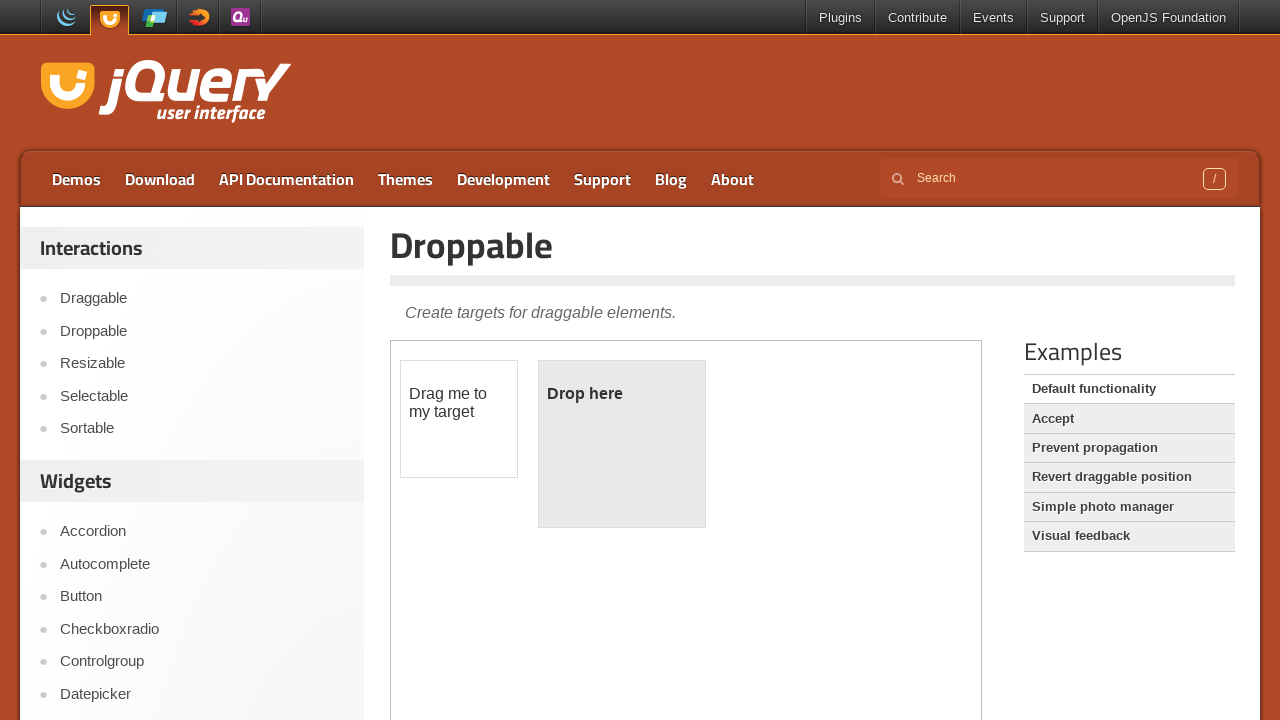

Located the draggable element within the iframe
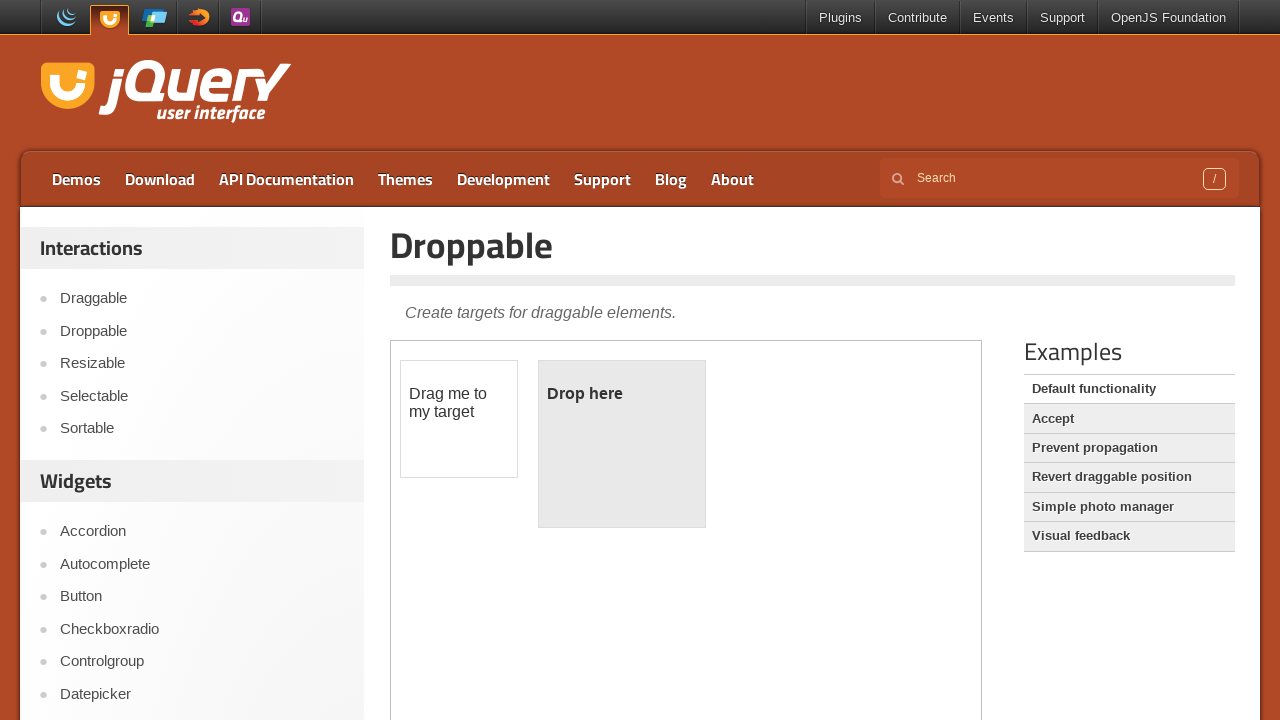

Located the droppable target element within the iframe
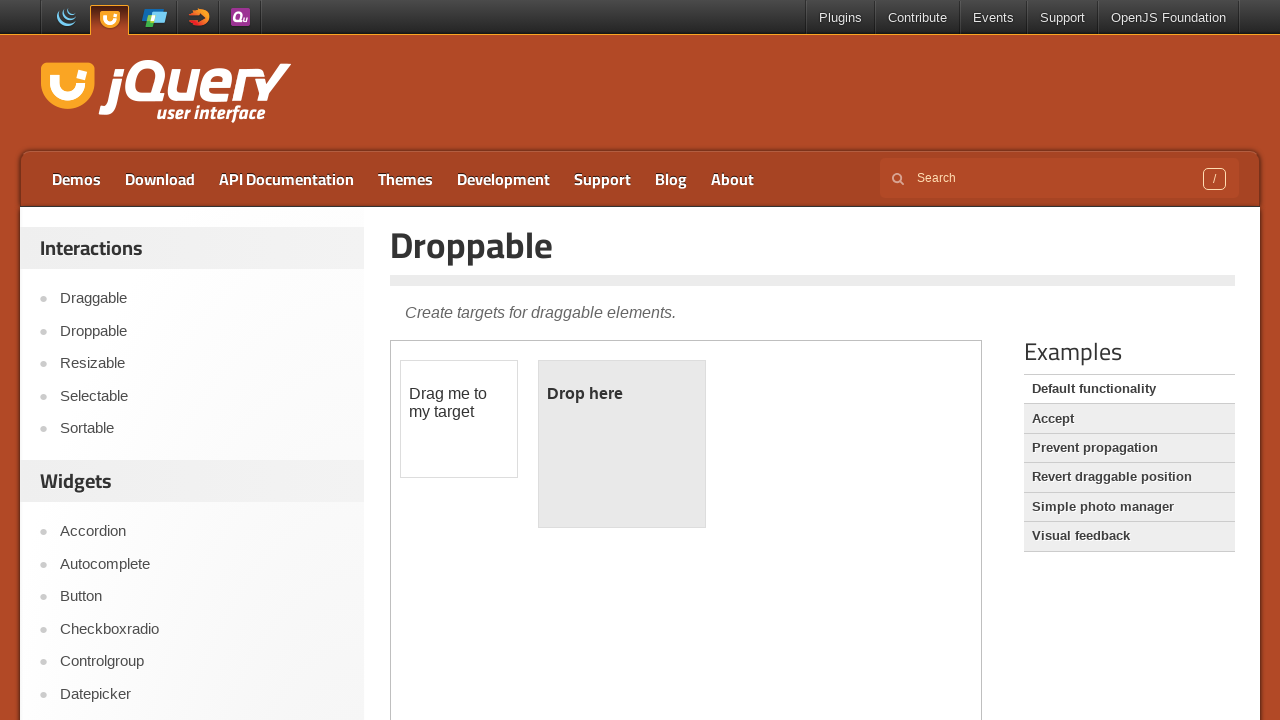

Dragged the draggable element onto the droppable target at (622, 444)
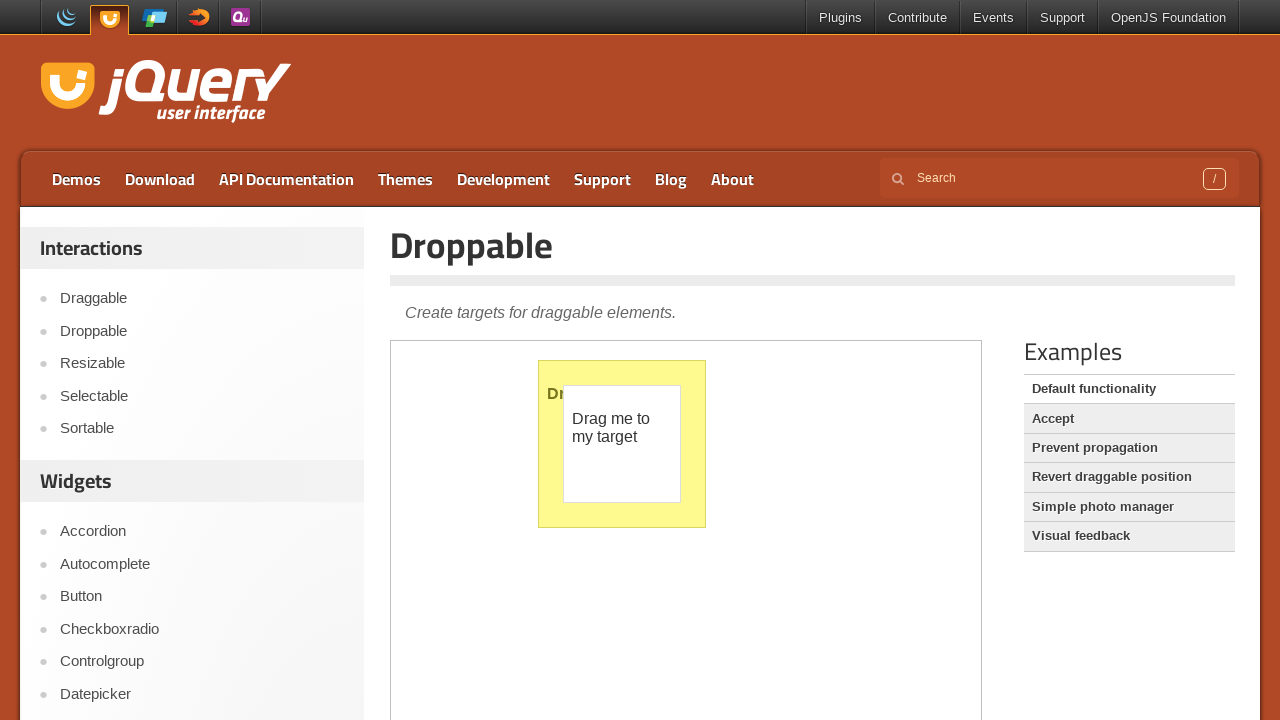

Verified that the droppable element now displays 'Dropped!' confirming successful drop
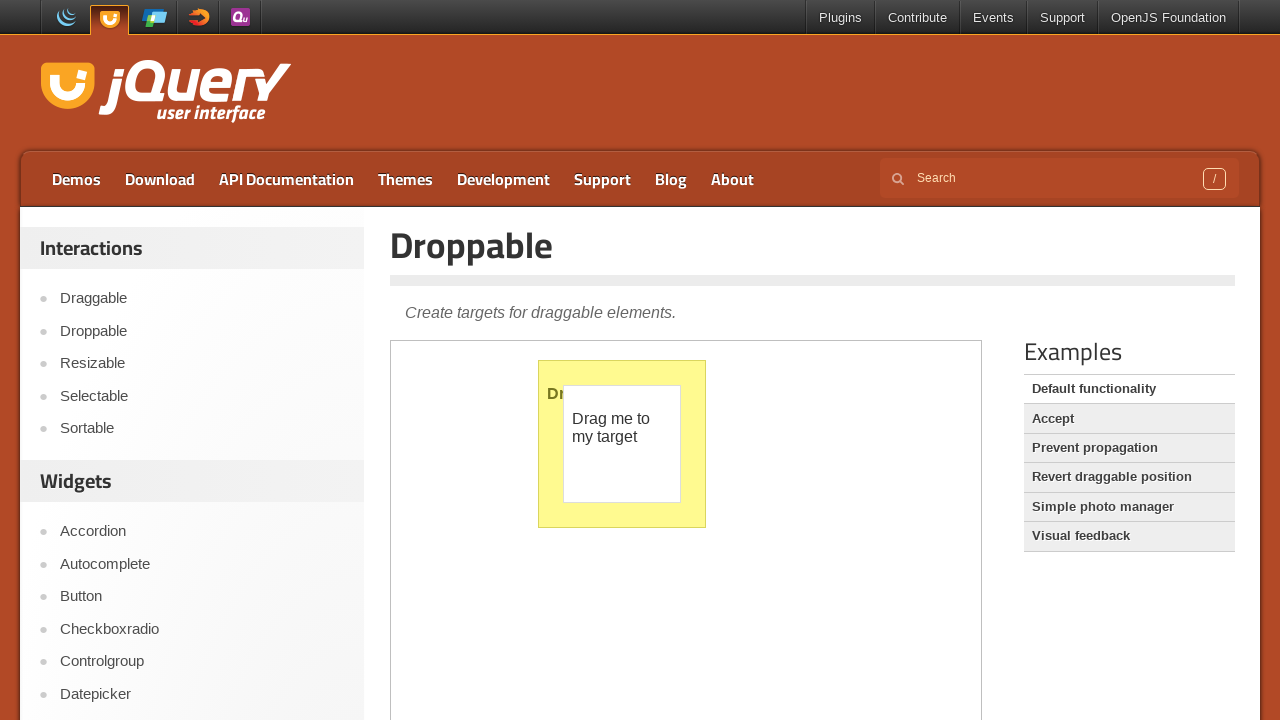

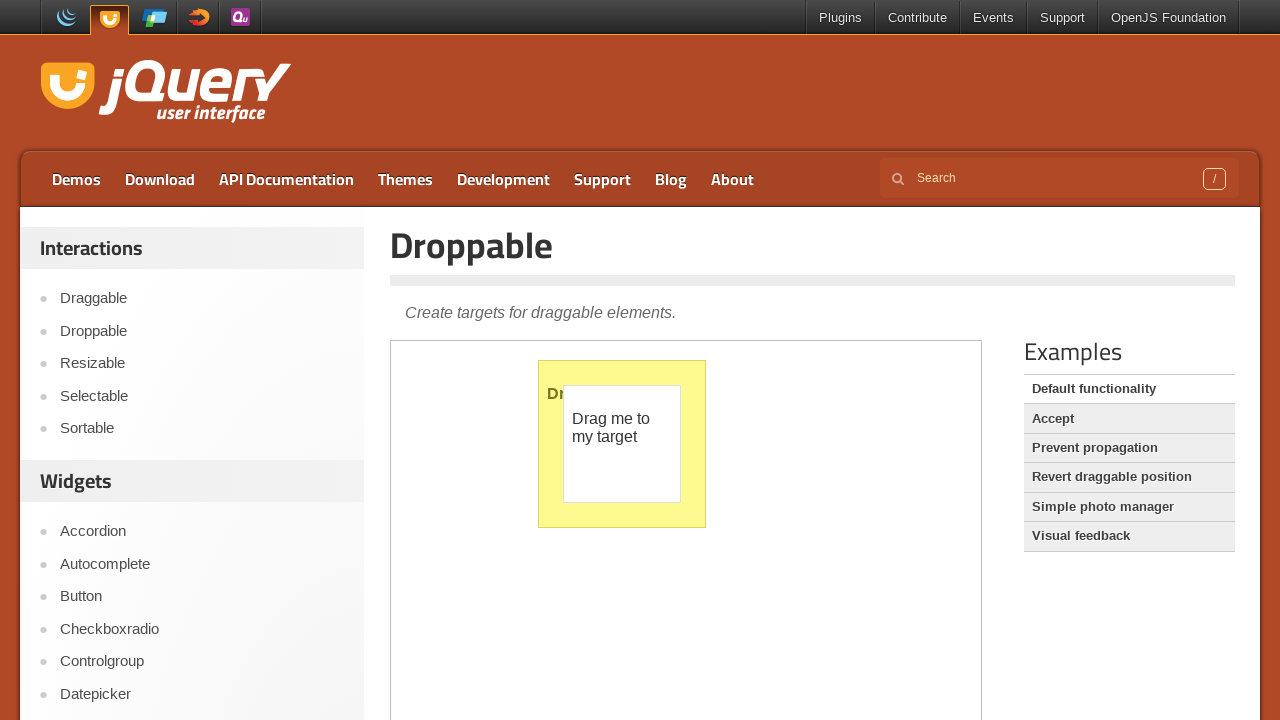